Tests that the A/C amenity icon displays the correct tooltip when hovered over on the rooms page

Starting URL: https://ancabota09.wixsite.com/intern

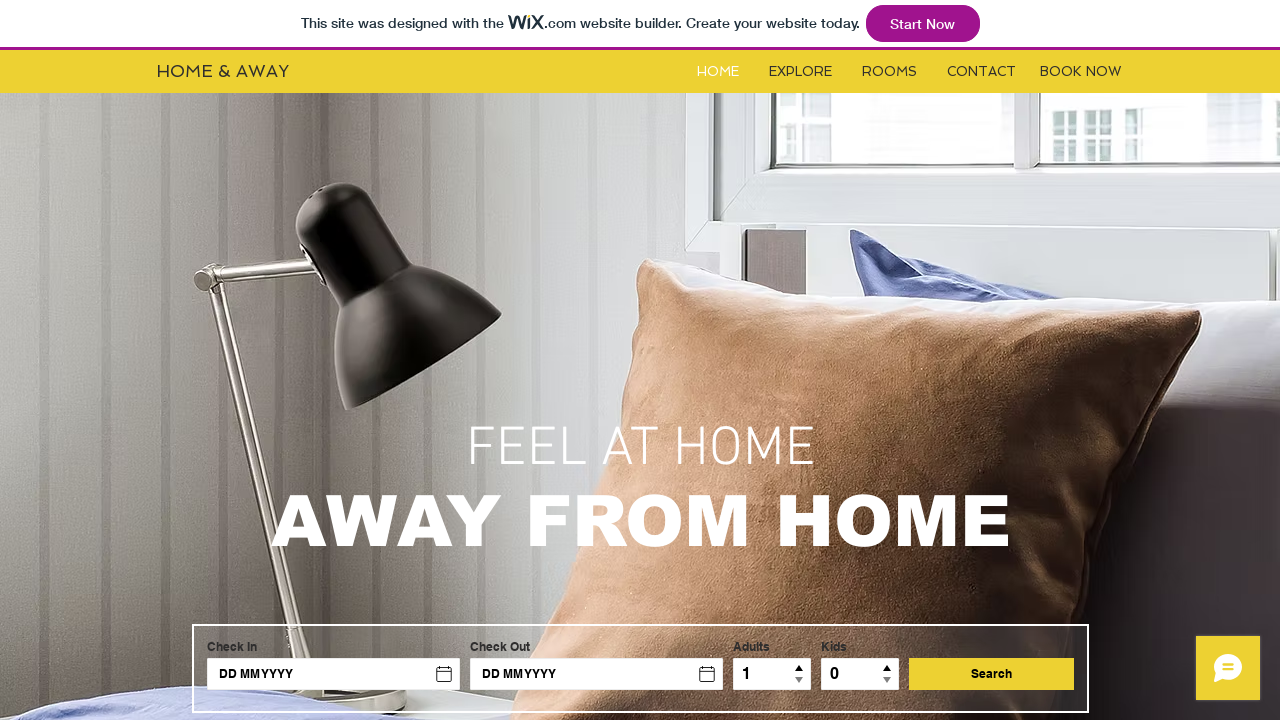

Clicked on Rooms button at (890, 72) on #i6kl732v2label
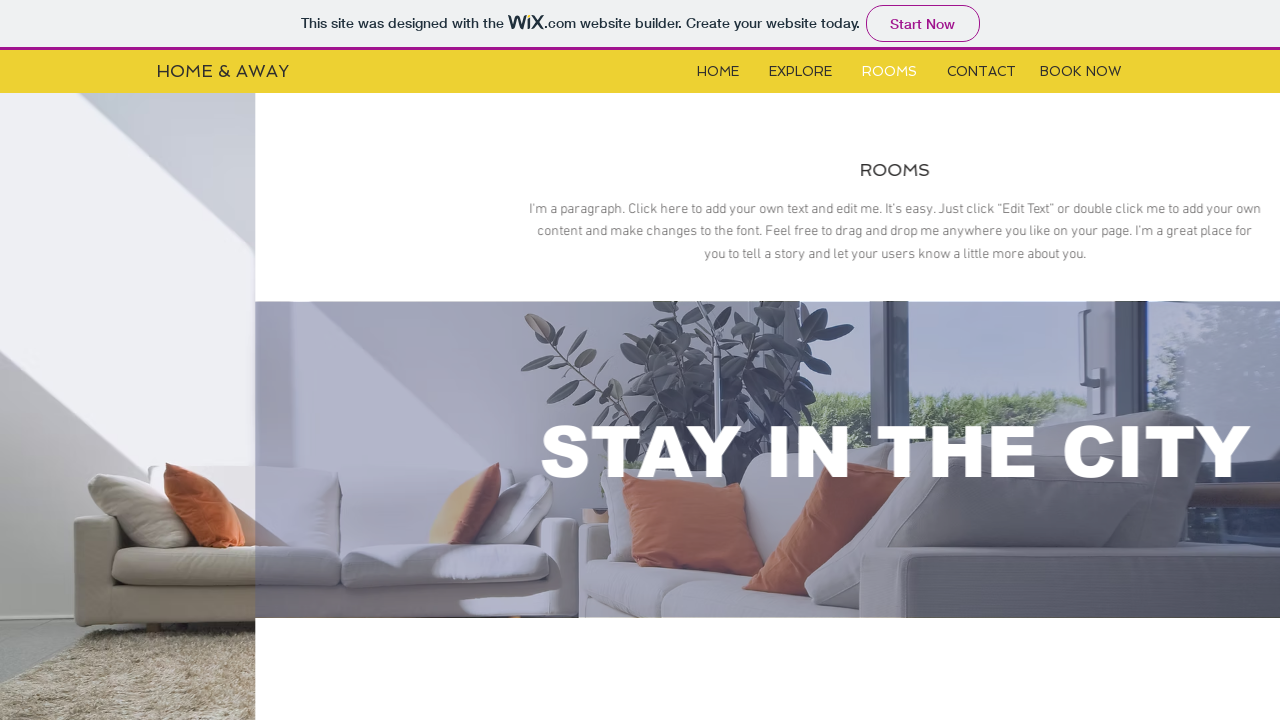

Waited for iframe containing room content to load
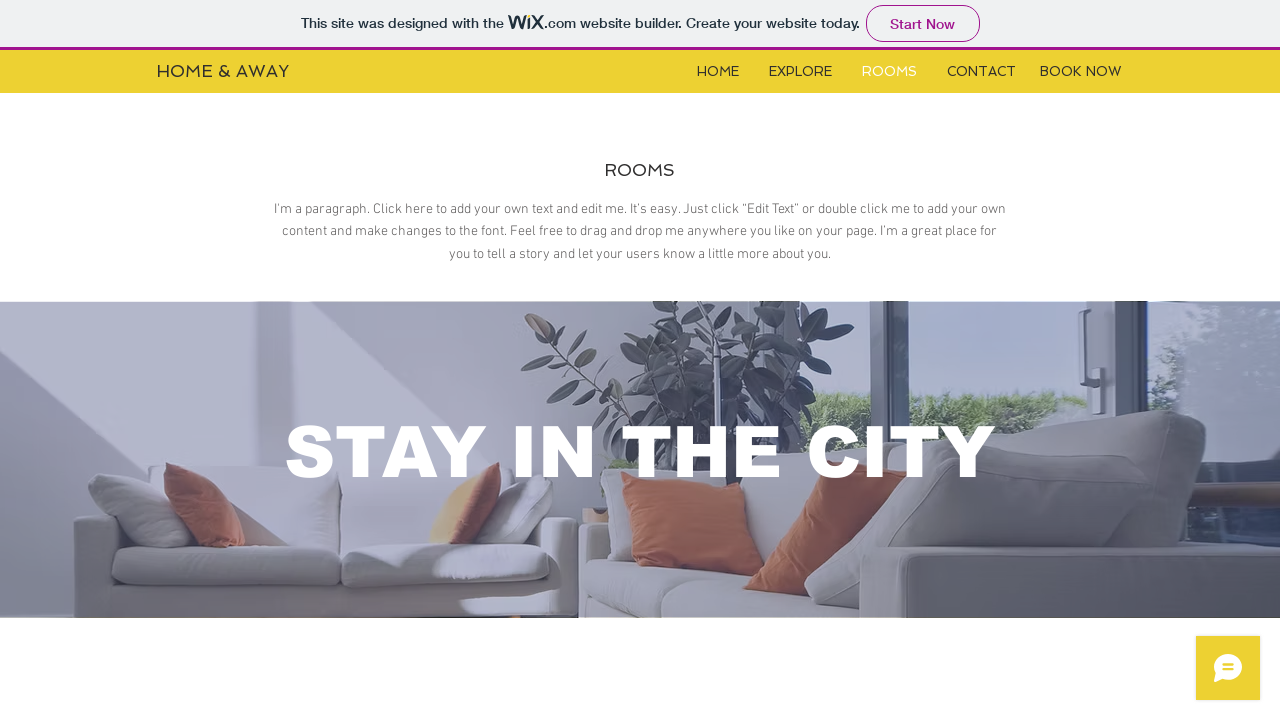

Switched to iframe content frame
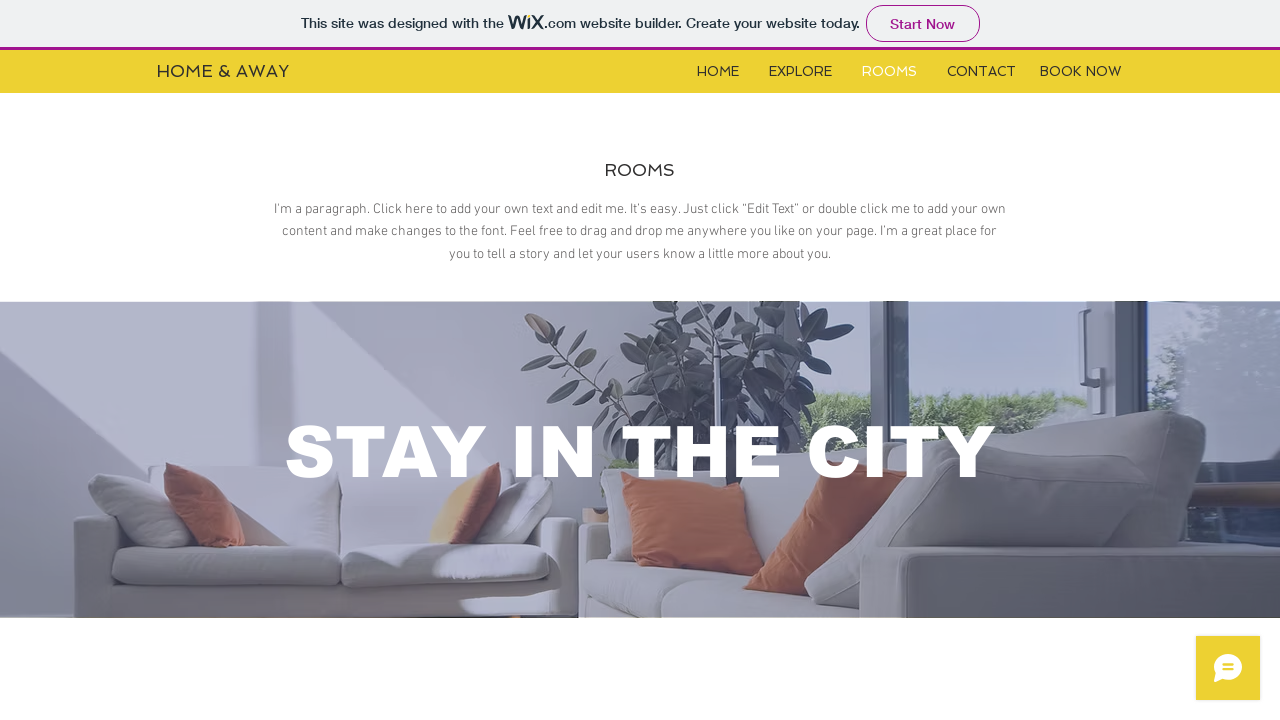

Waited for A/C amenity element to load
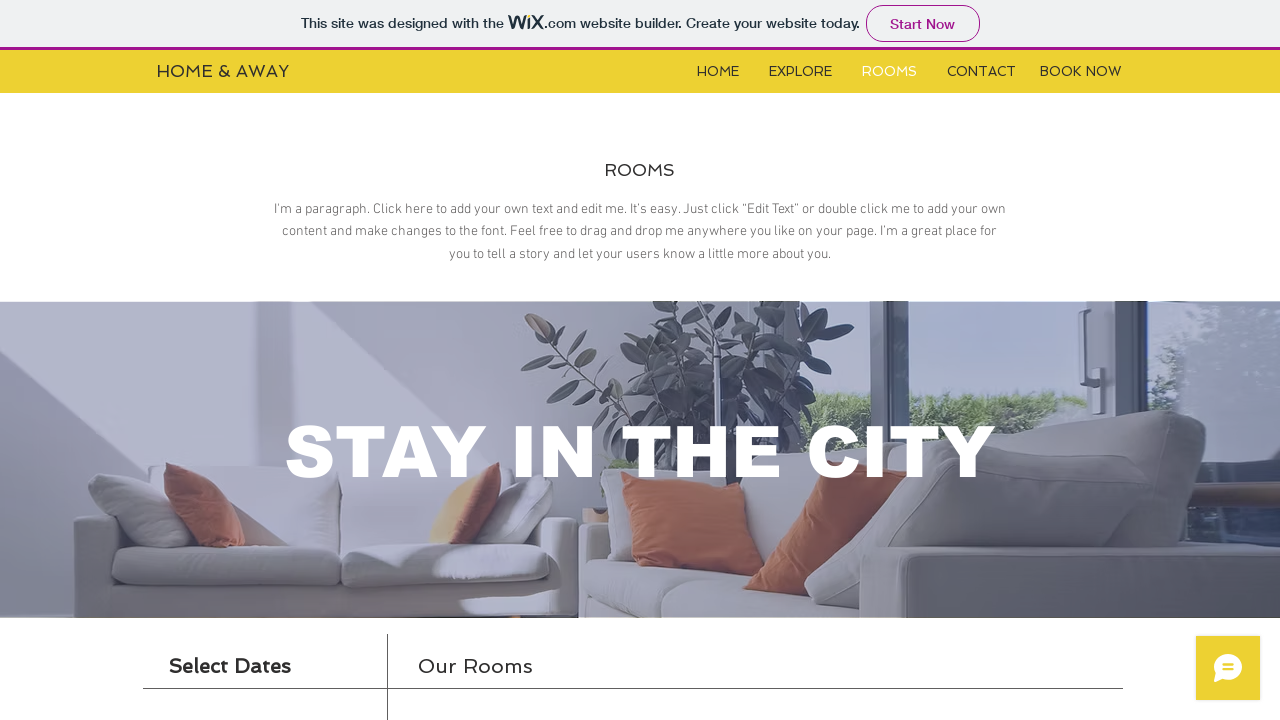

Scrolled A/C amenity element into view
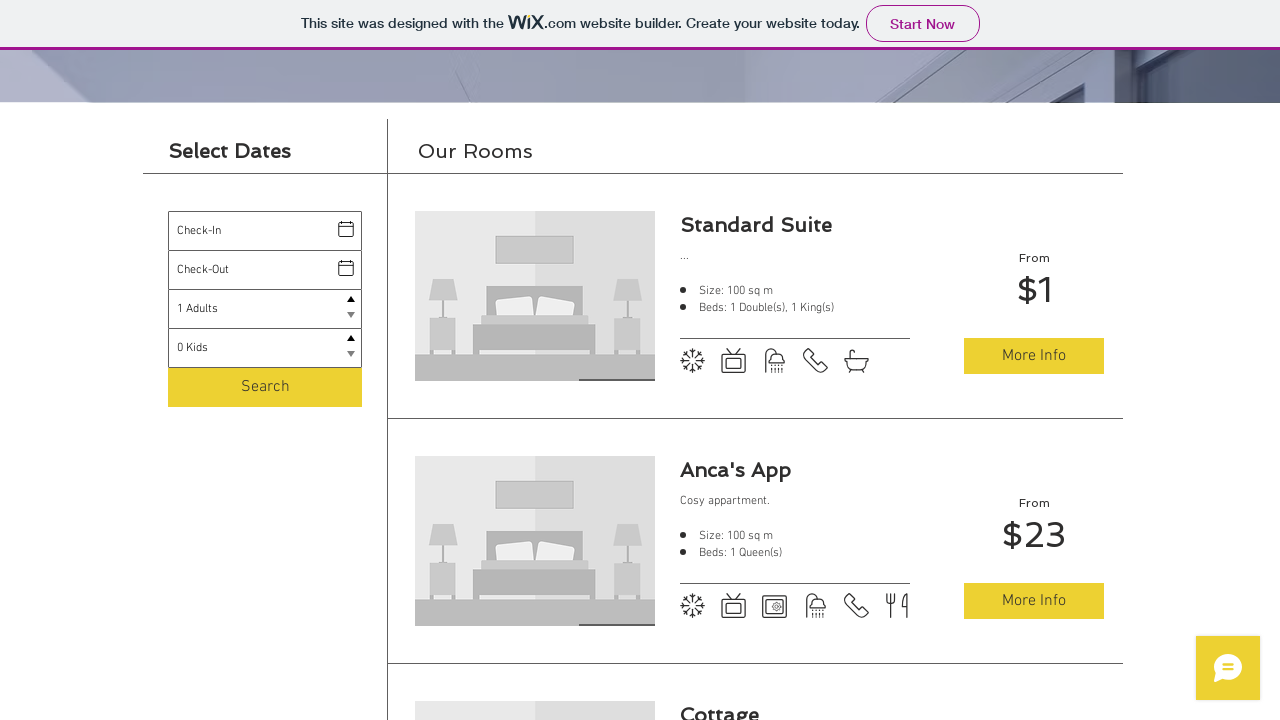

Hovered over A/C amenity icon to trigger tooltip
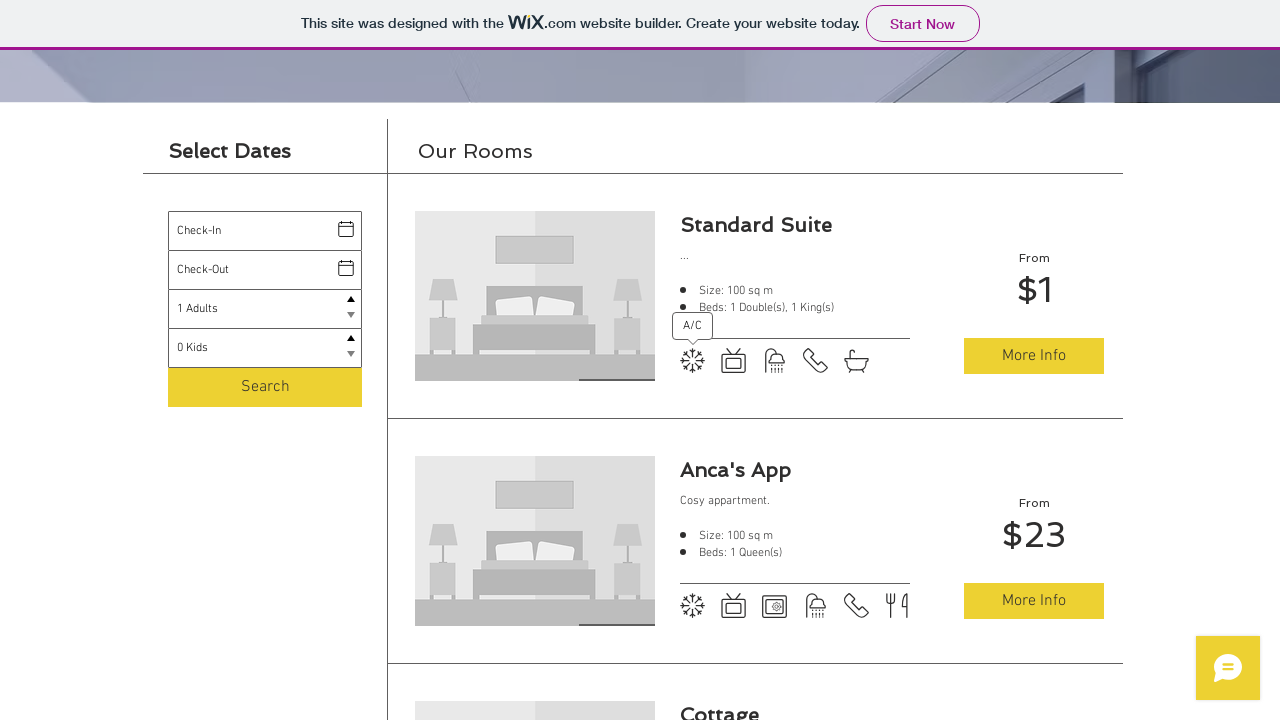

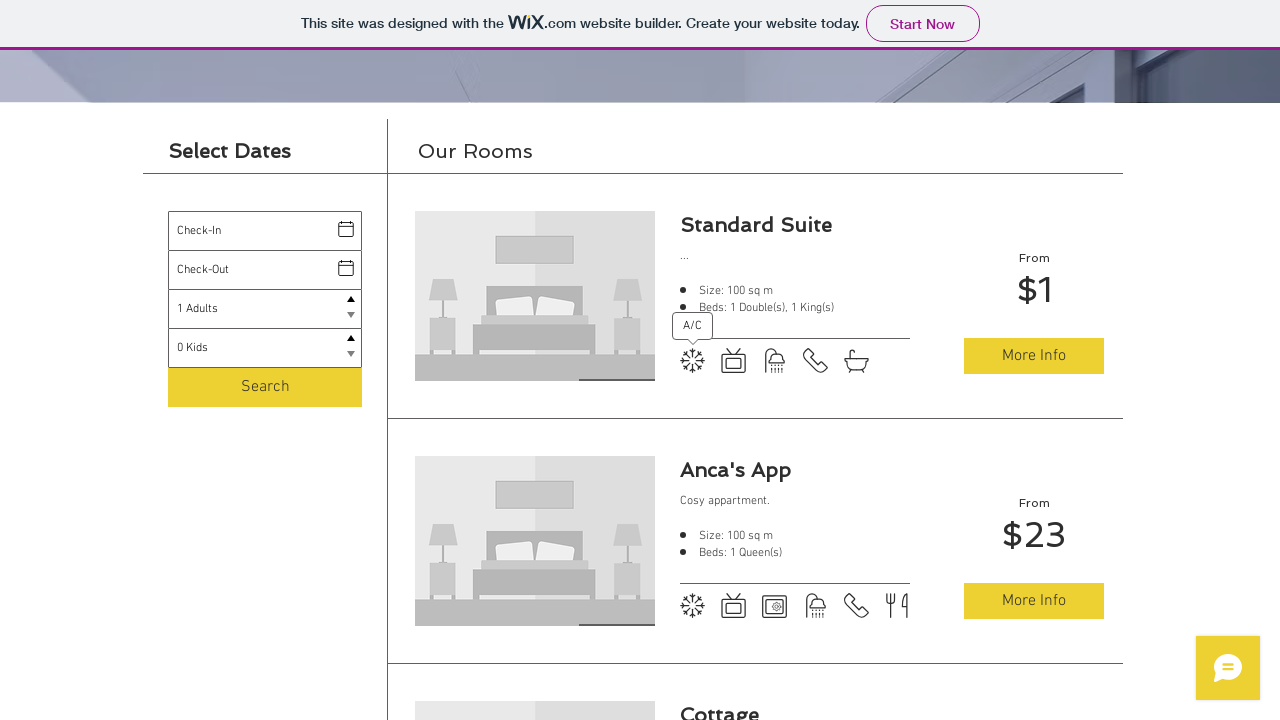